Tests alert handling functionality by triggering a confirm dialog and dismissing it

Starting URL: https://demo.automationtesting.in/Alerts.html

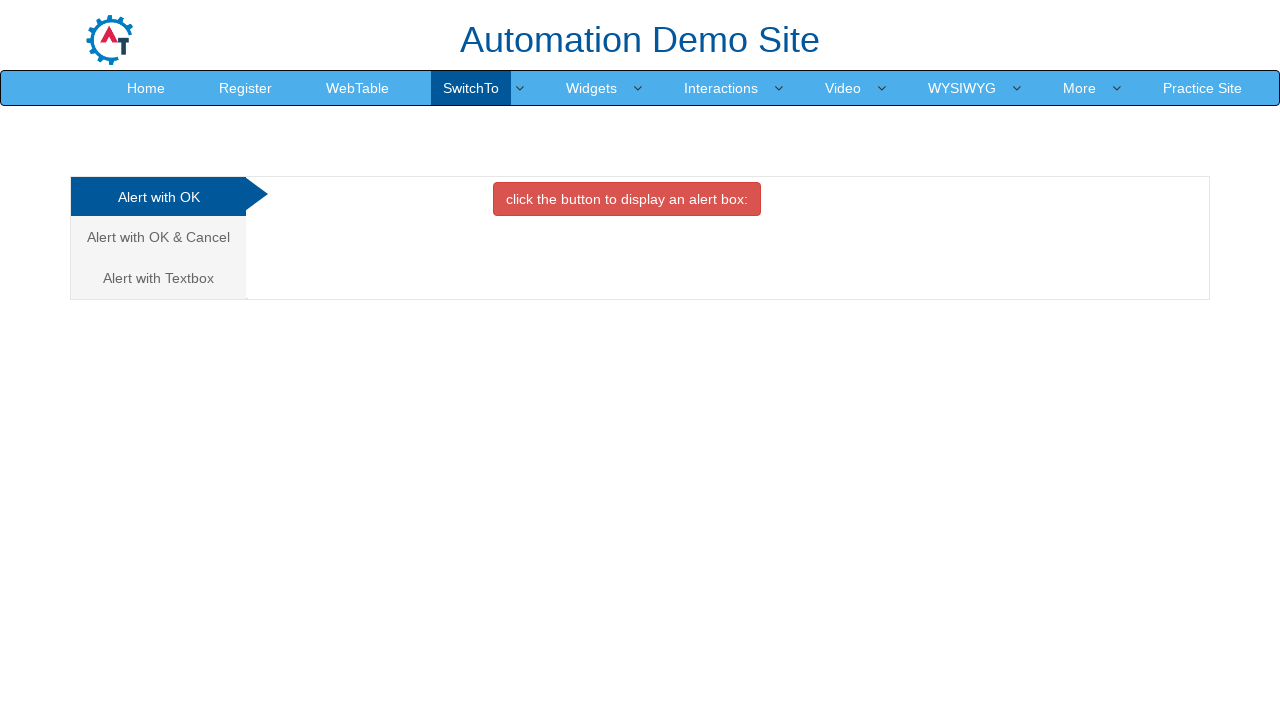

Clicked on the Alert with OK & Cancel tab at (158, 237) on xpath=//a[@href='#CancelTab']
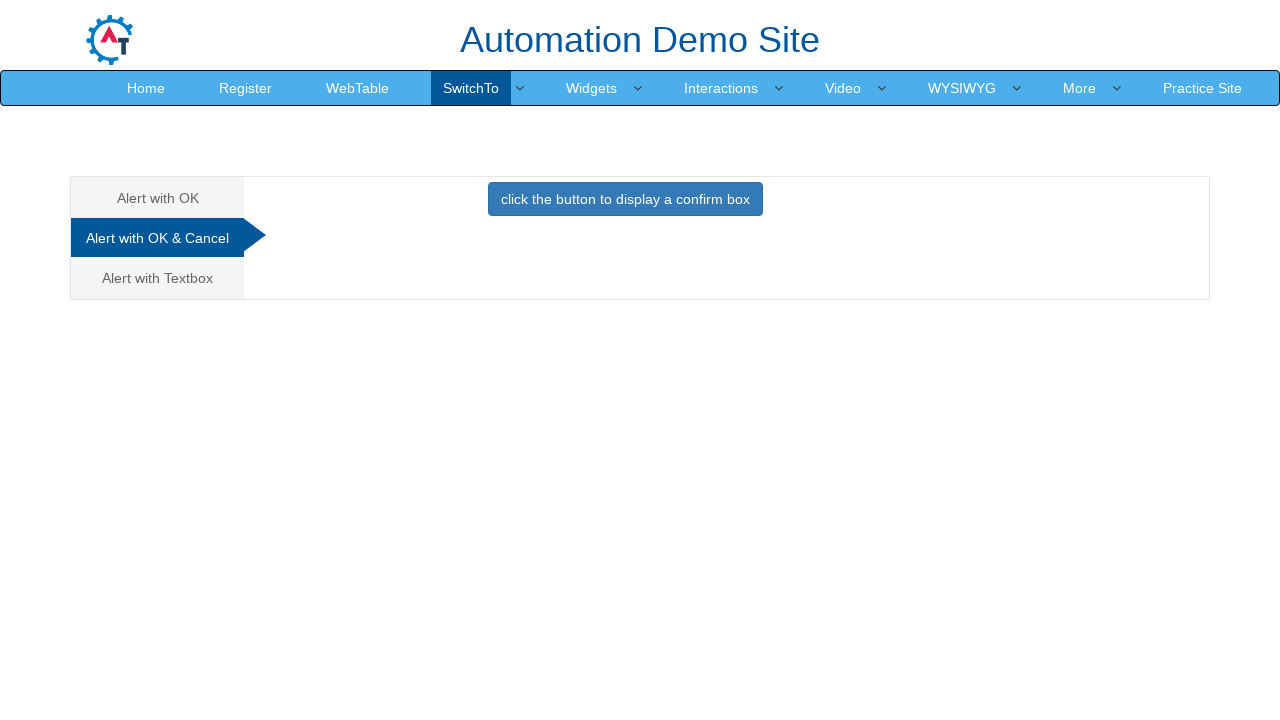

Clicked button to trigger confirm dialog at (625, 199) on xpath=//button[@onclick='confirmbox()']
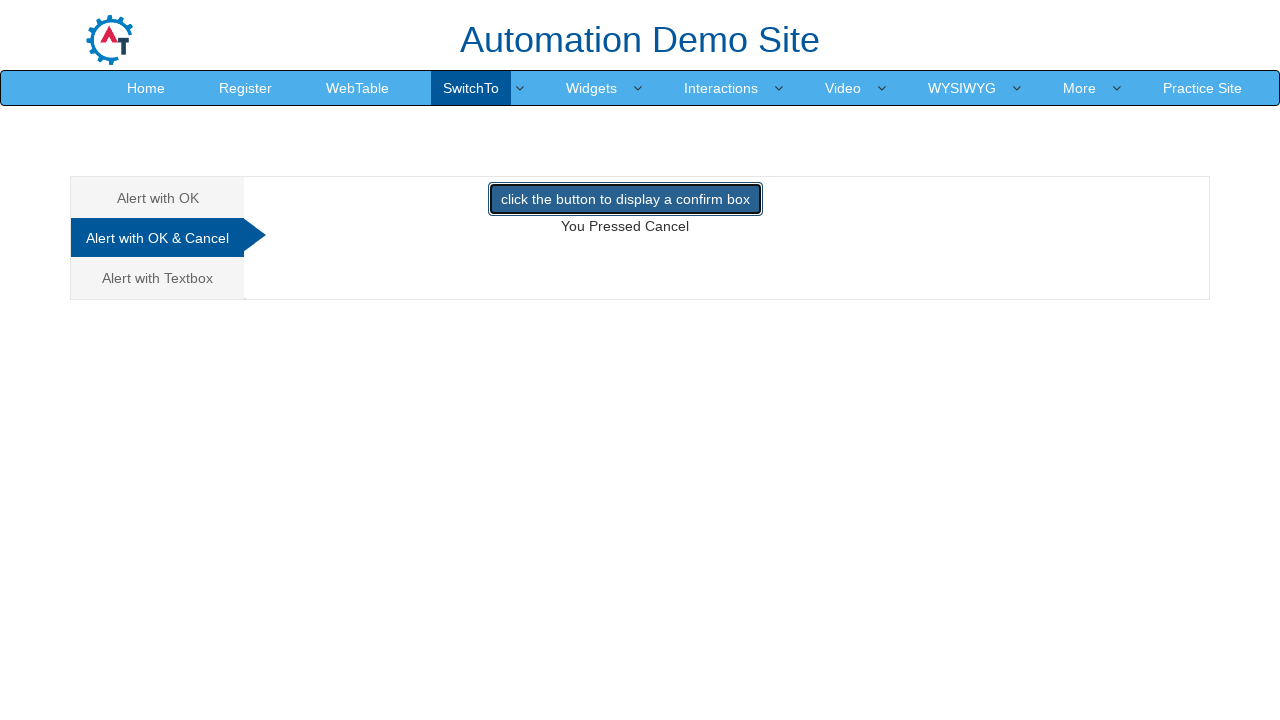

Set up dialog handler to dismiss the confirm dialog
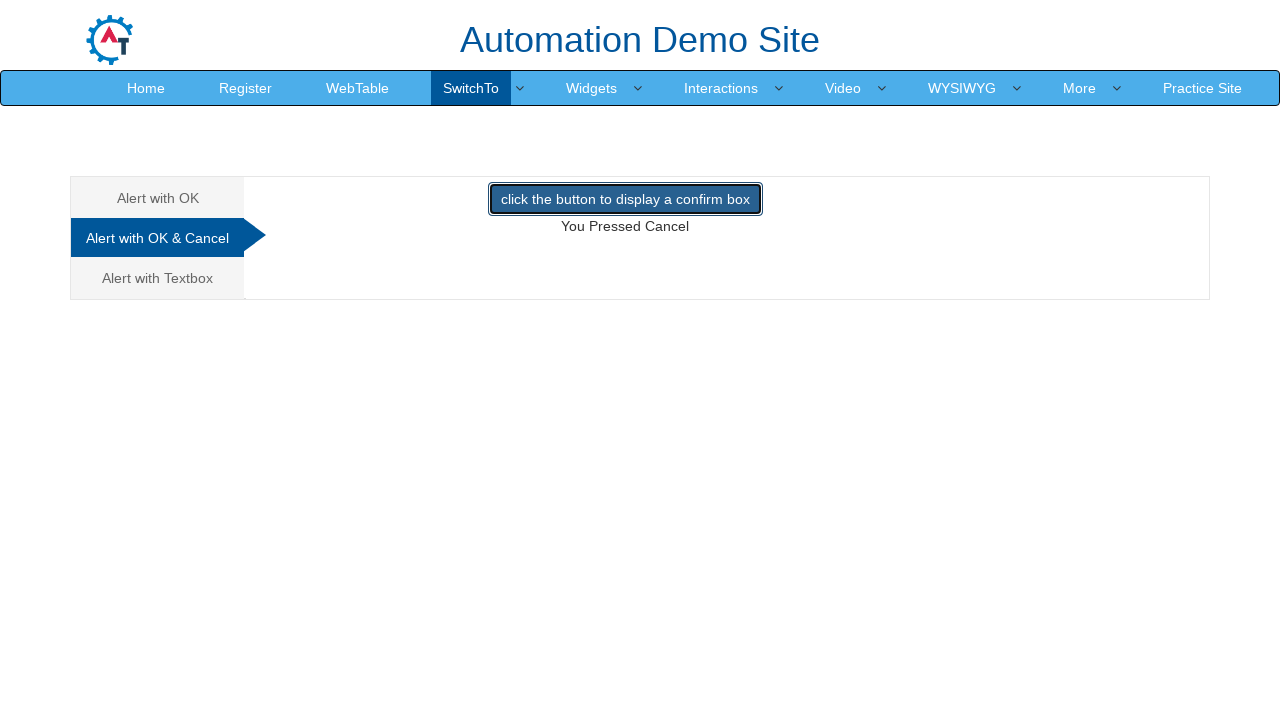

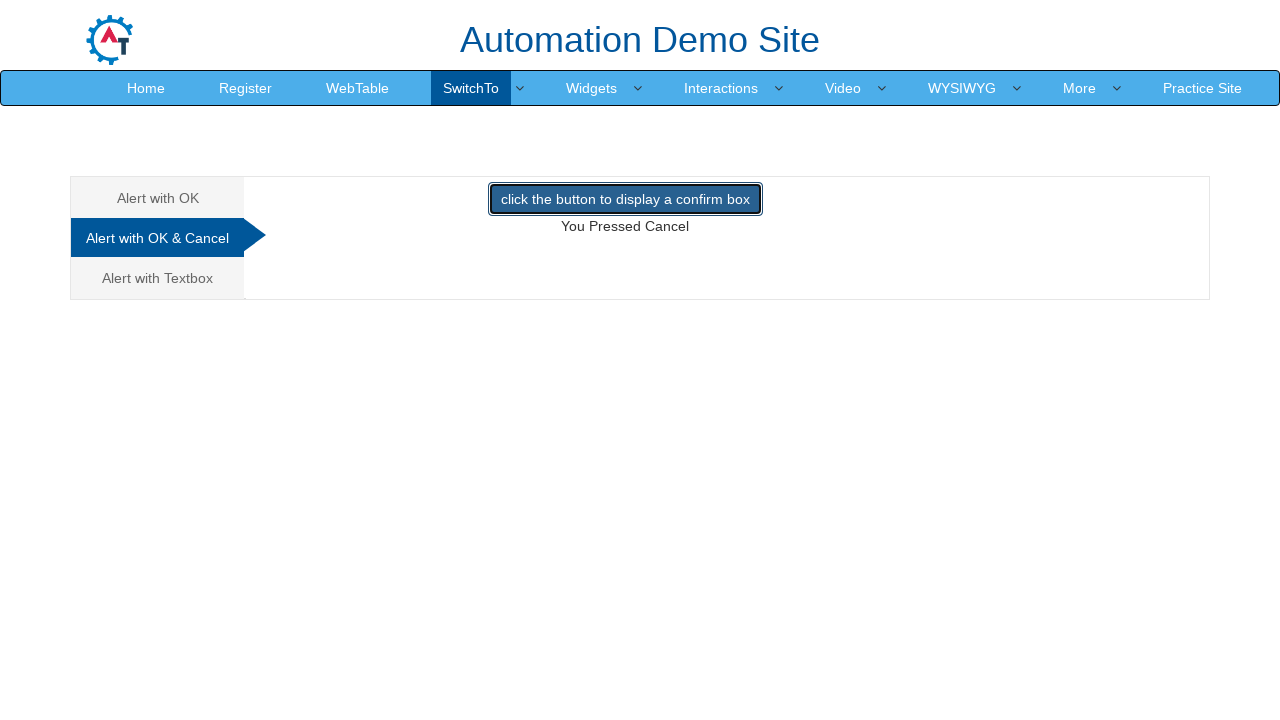